Tests flight search functionality on EaseMyTrip by selecting departure city (Delhi) and destination city (Bangalore) and clicking on the date picker

Starting URL: https://www.easemytrip.com/

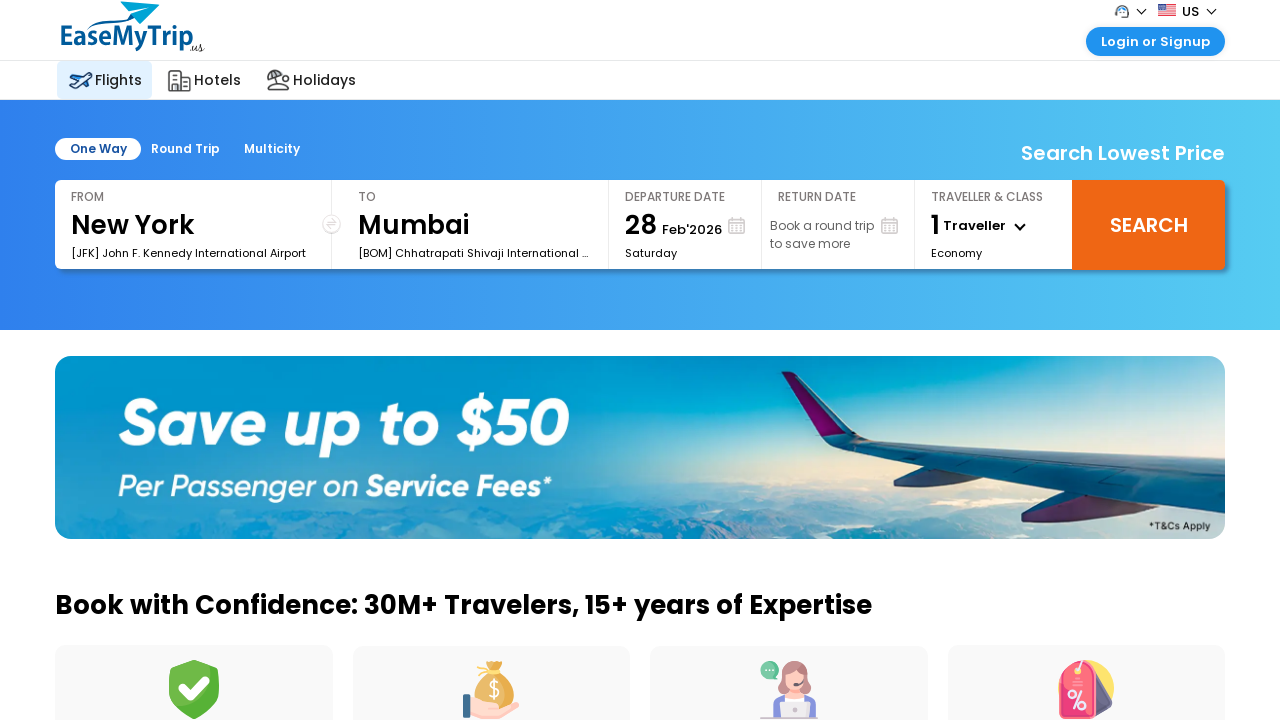

Clicked on the 'From' field to select departure city at (193, 197) on #pff
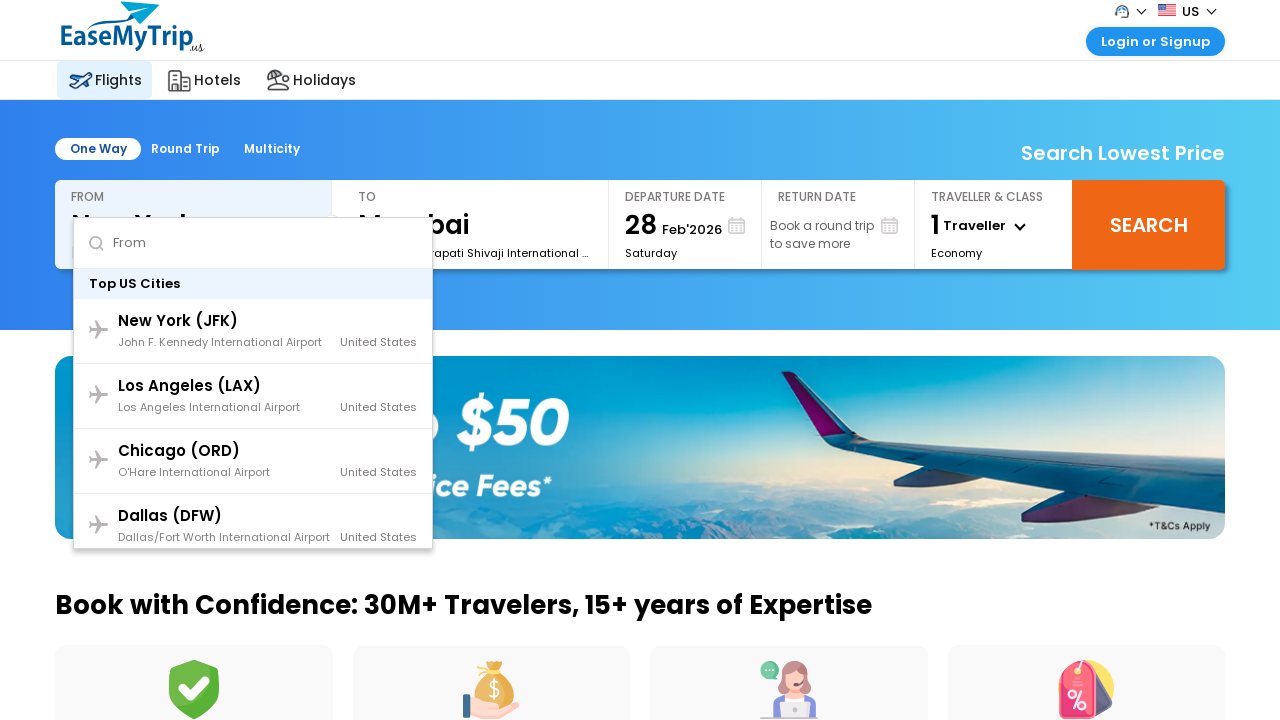

Entered departure city code 'DEL' (Delhi) on #a_FromSector_show
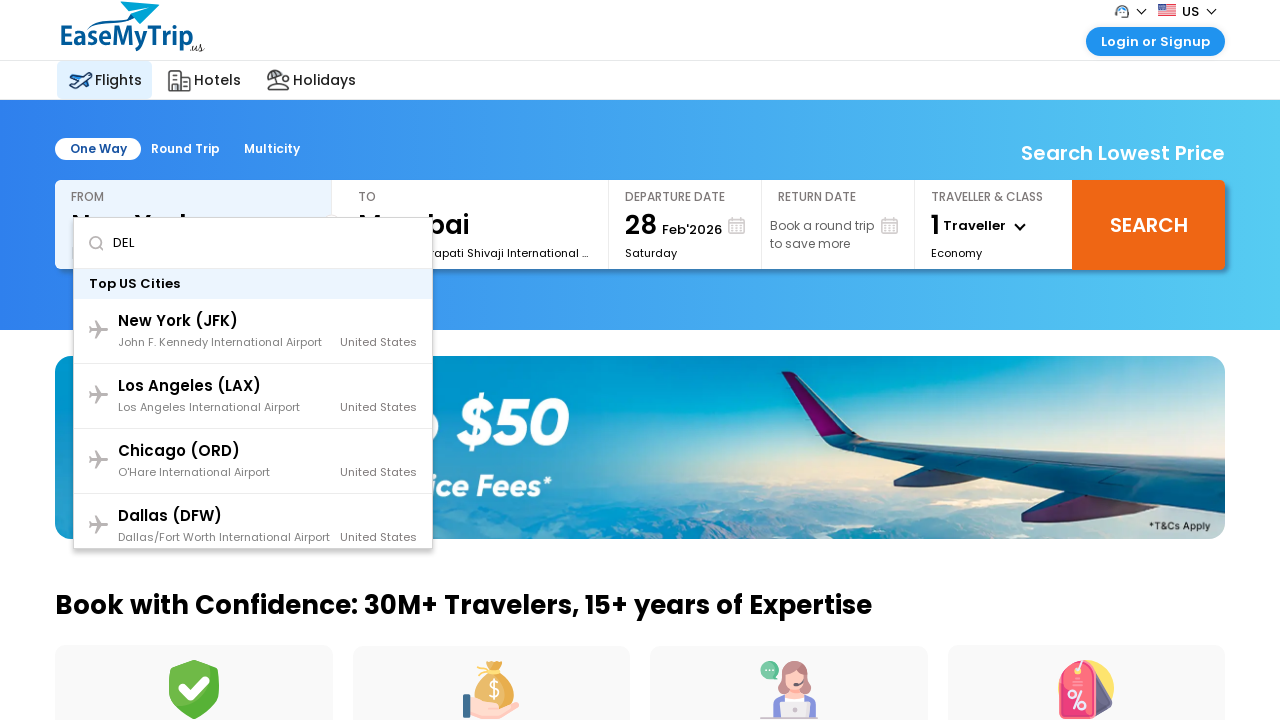

Clicked on the 'To' field to select destination city at (475, 197) on #ptt
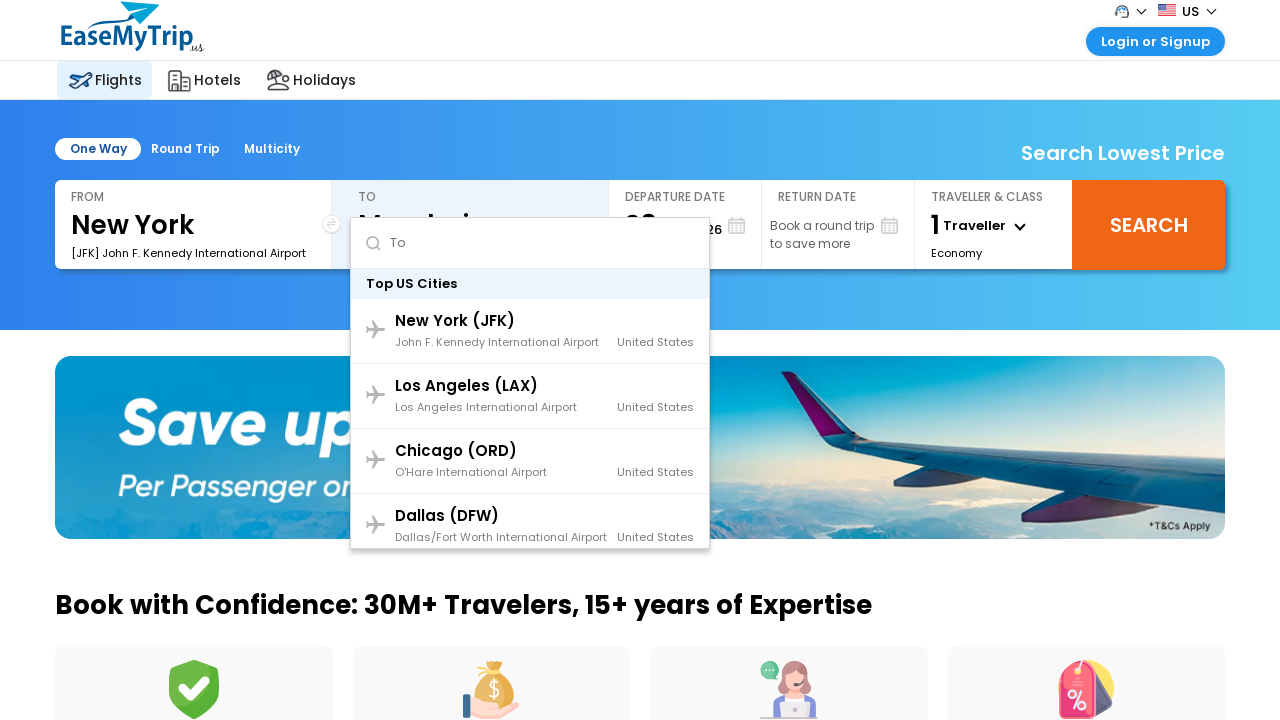

Entered destination city code 'BLR' (Bangalore) on #a_Editbox13_show
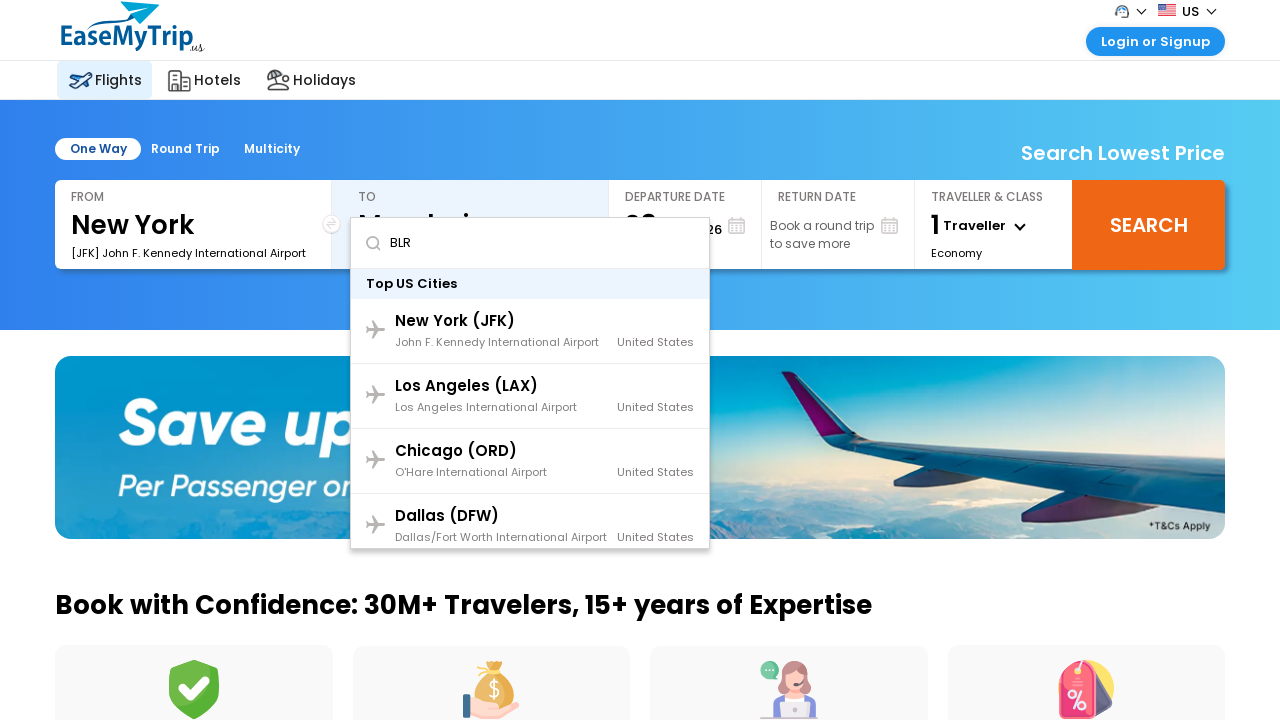

Clicked on the date picker at (713, 222) on #ddate
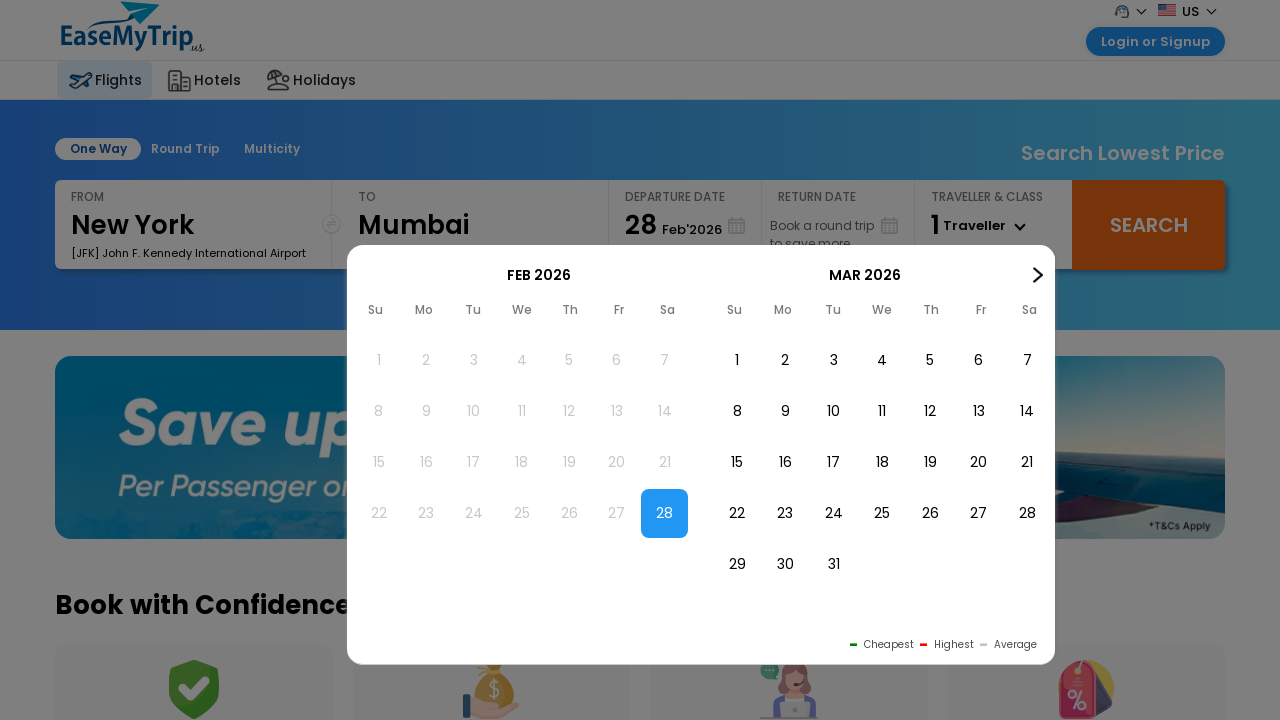

Waited for date picker to load
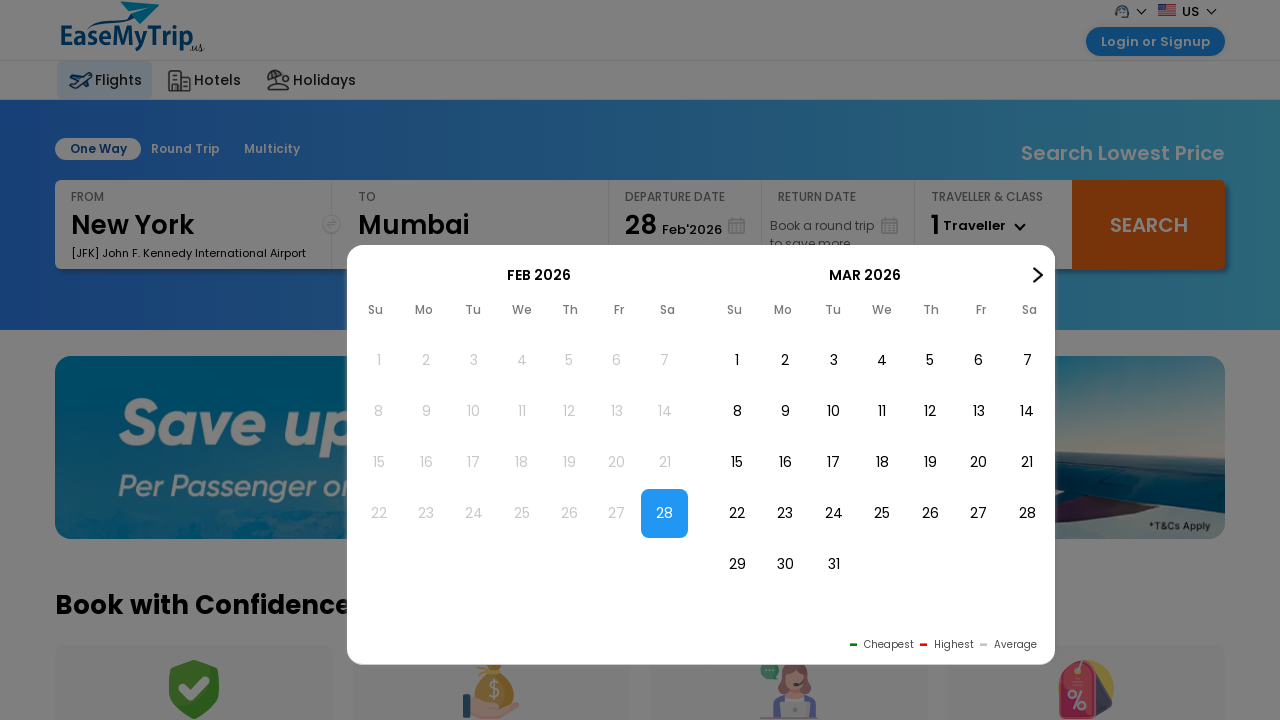

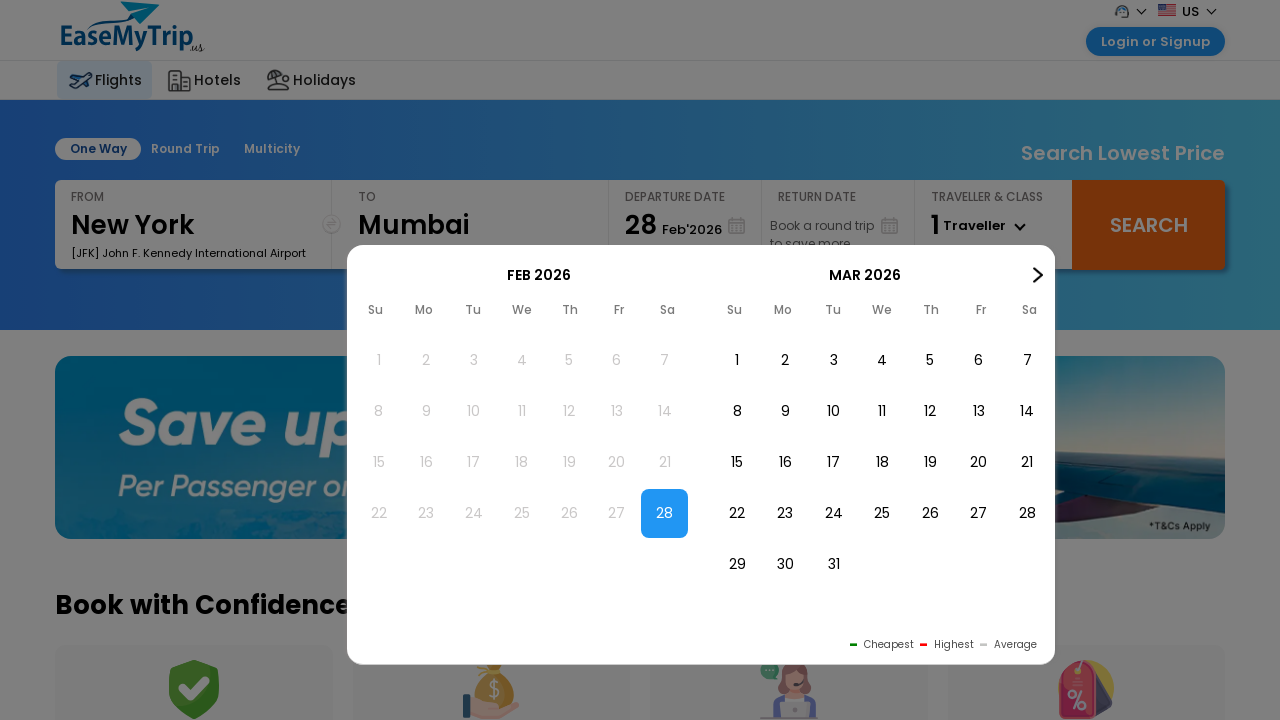